Tests infinite scroll functionality by navigating to the infinite scroll page, scrolling to the bottom twice, and then scrolling back to the top

Starting URL: http://the-internet.herokuapp.com/

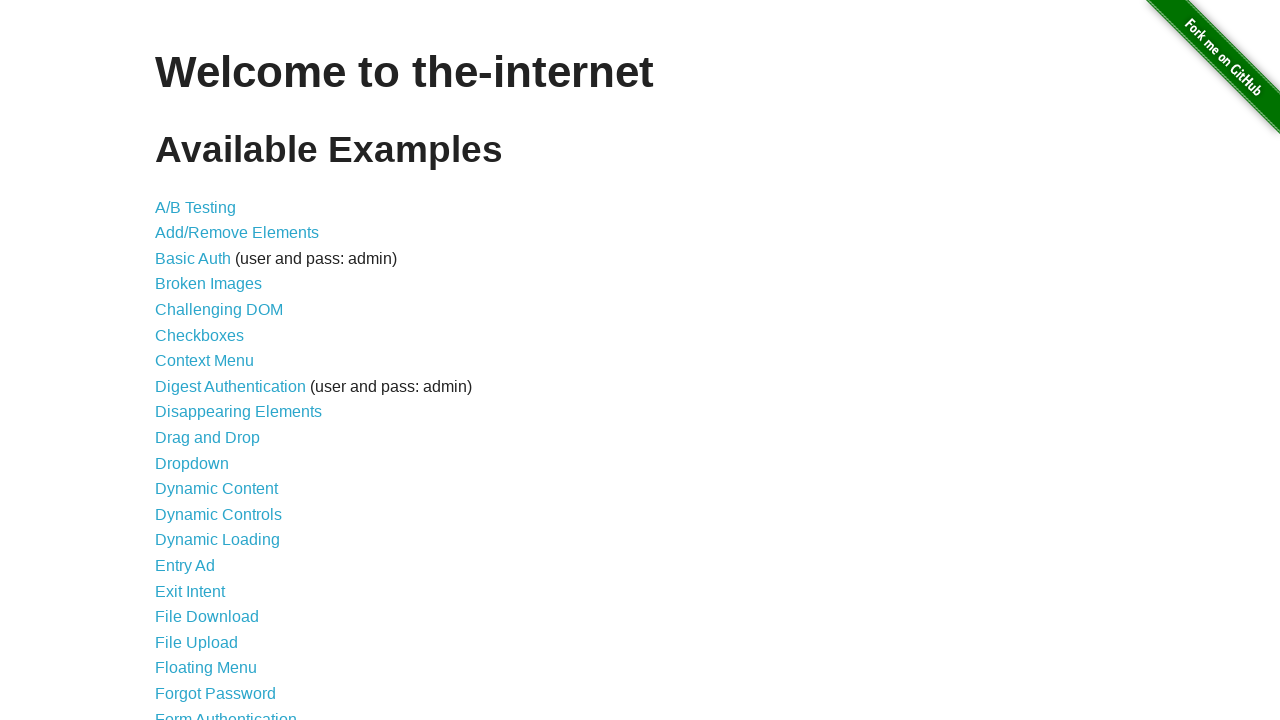

Clicked on Infinite Scroll link at (201, 360) on text=Infinite Scroll
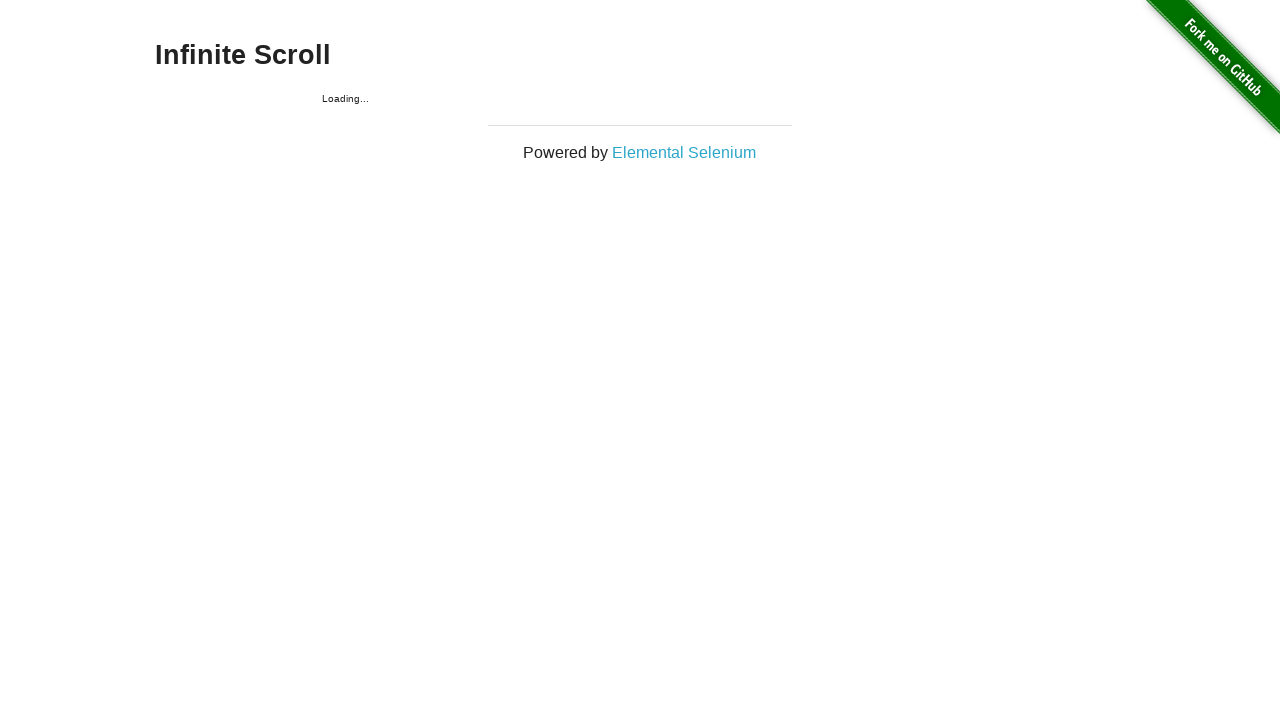

Infinite scroll page loaded (networkidle state reached)
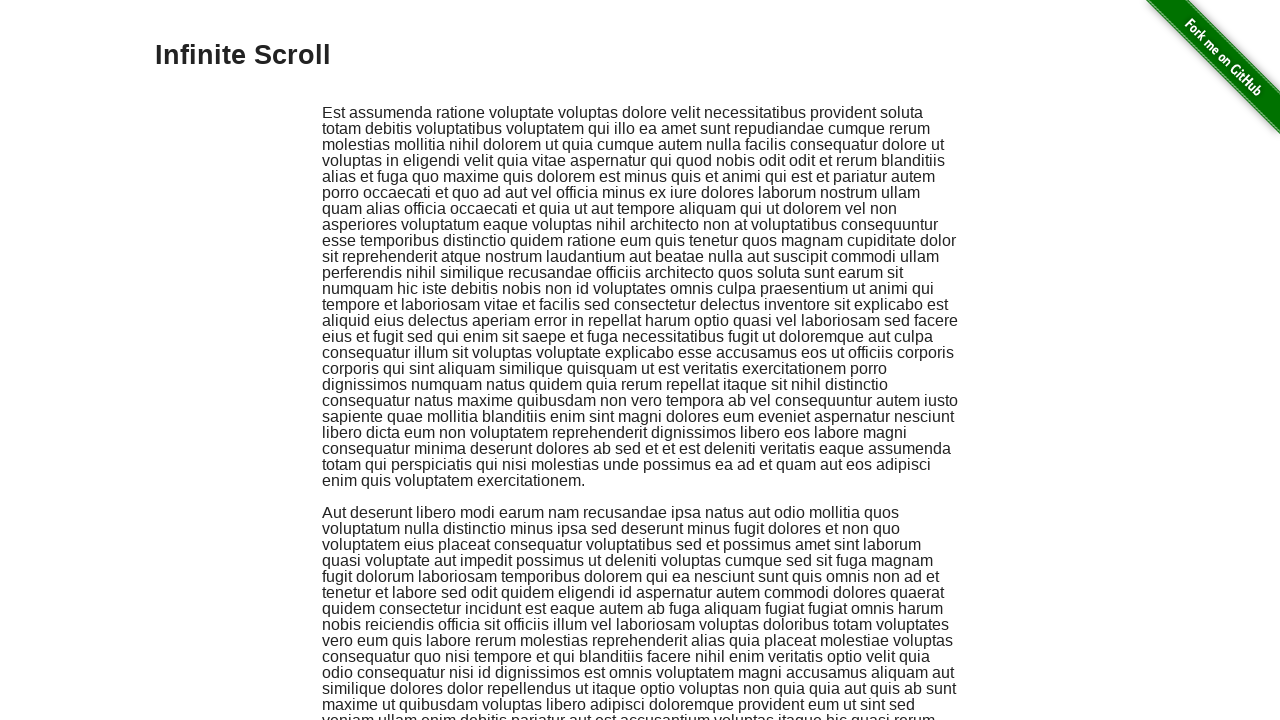

Scrolled to bottom of page (first scroll)
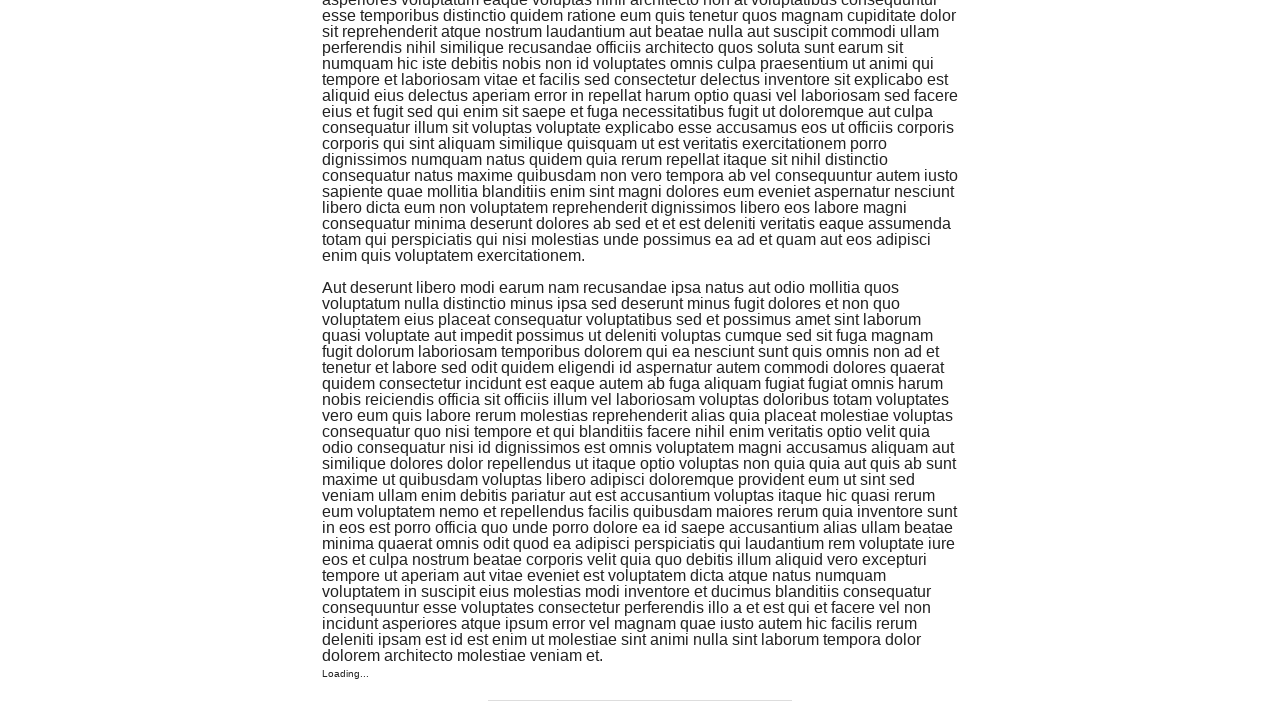

Waited 1 second for content to load after first scroll
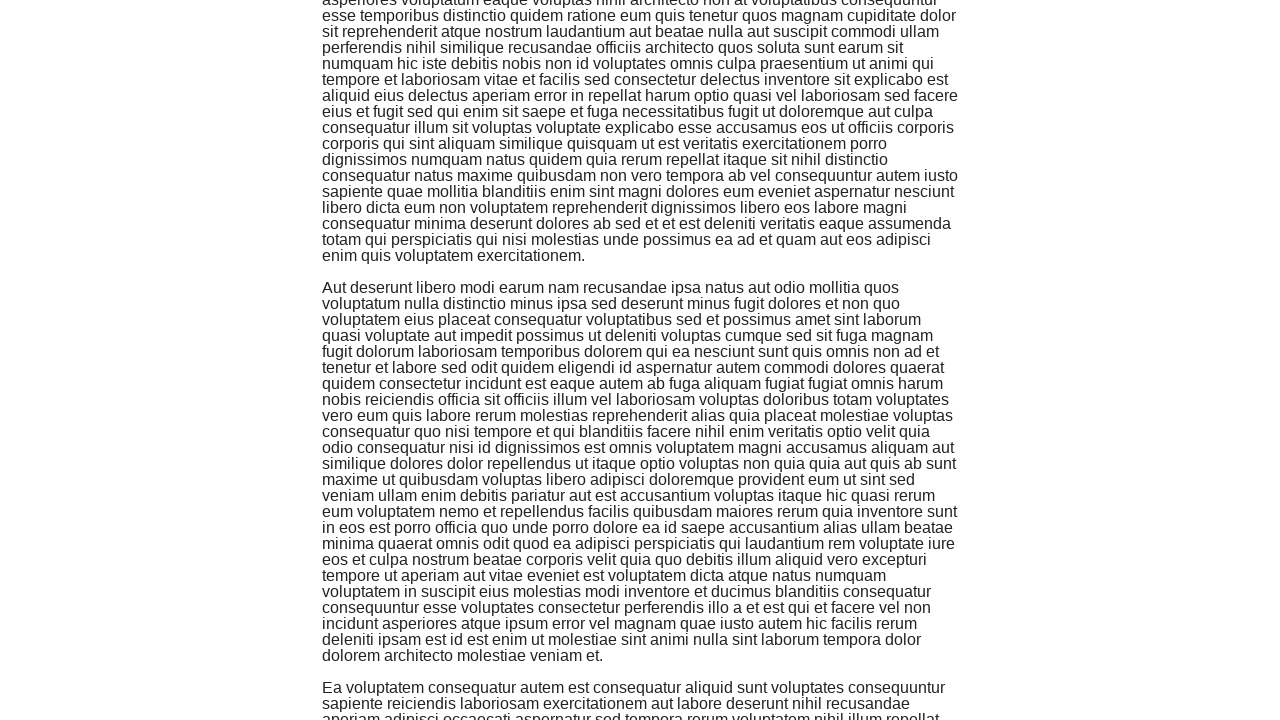

Scrolled to bottom of page (second scroll)
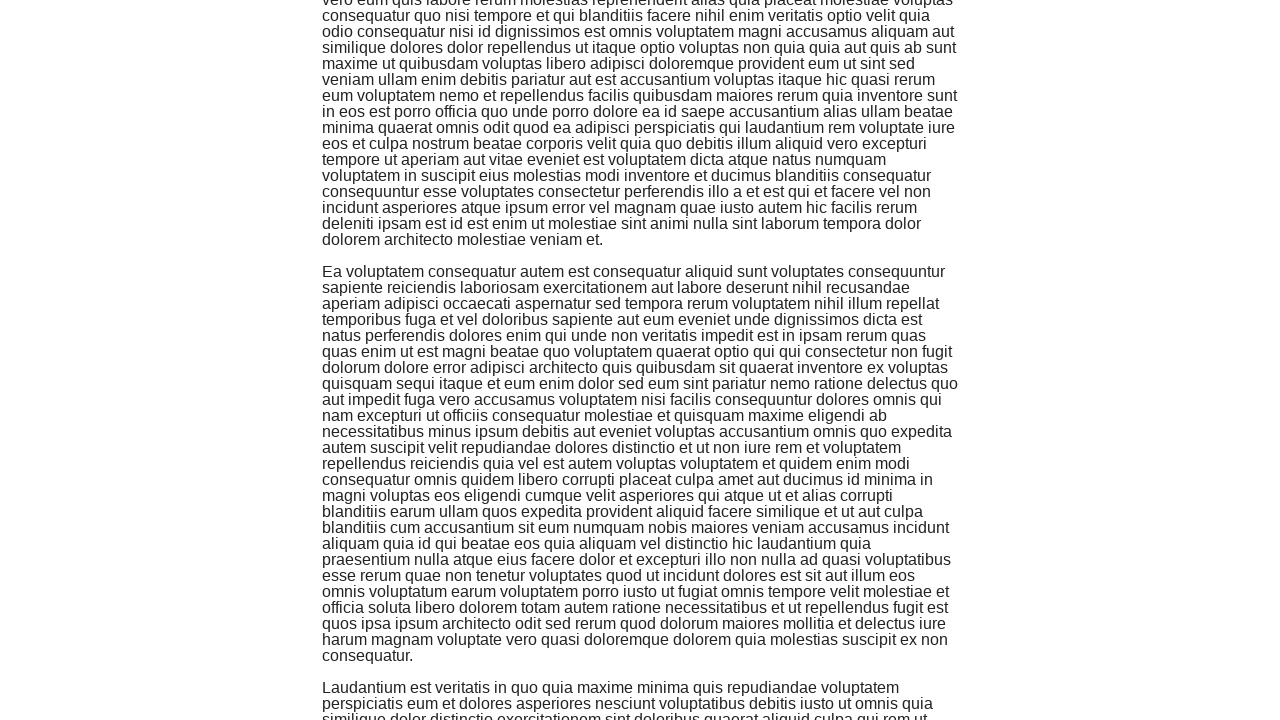

Waited 1 second for content to load after second scroll
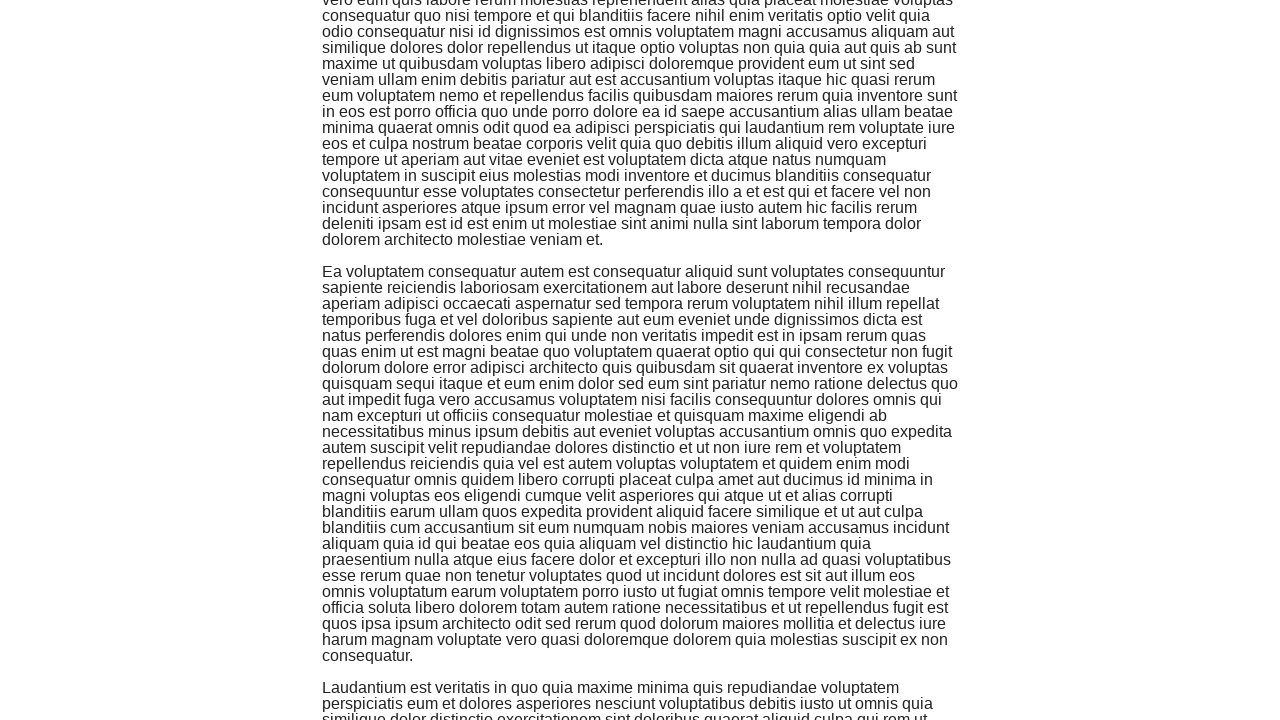

Scrolled back to top of page
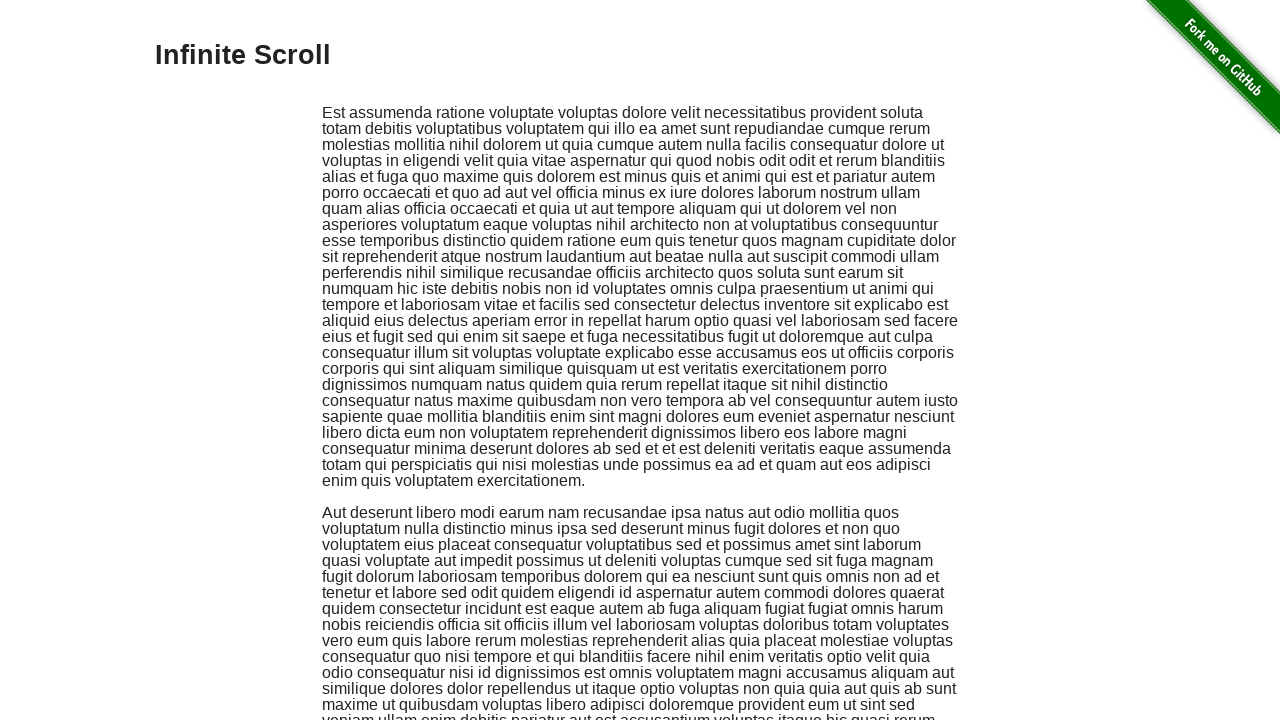

Waited 1 second after scrolling back to top
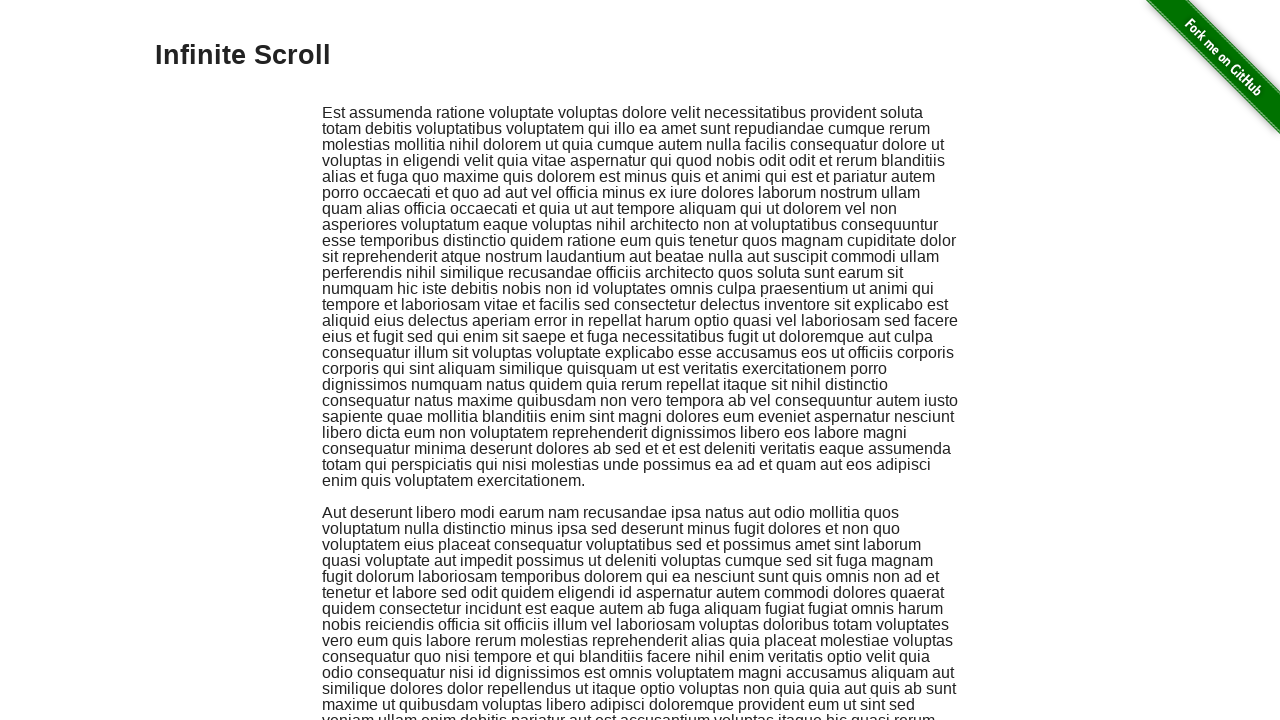

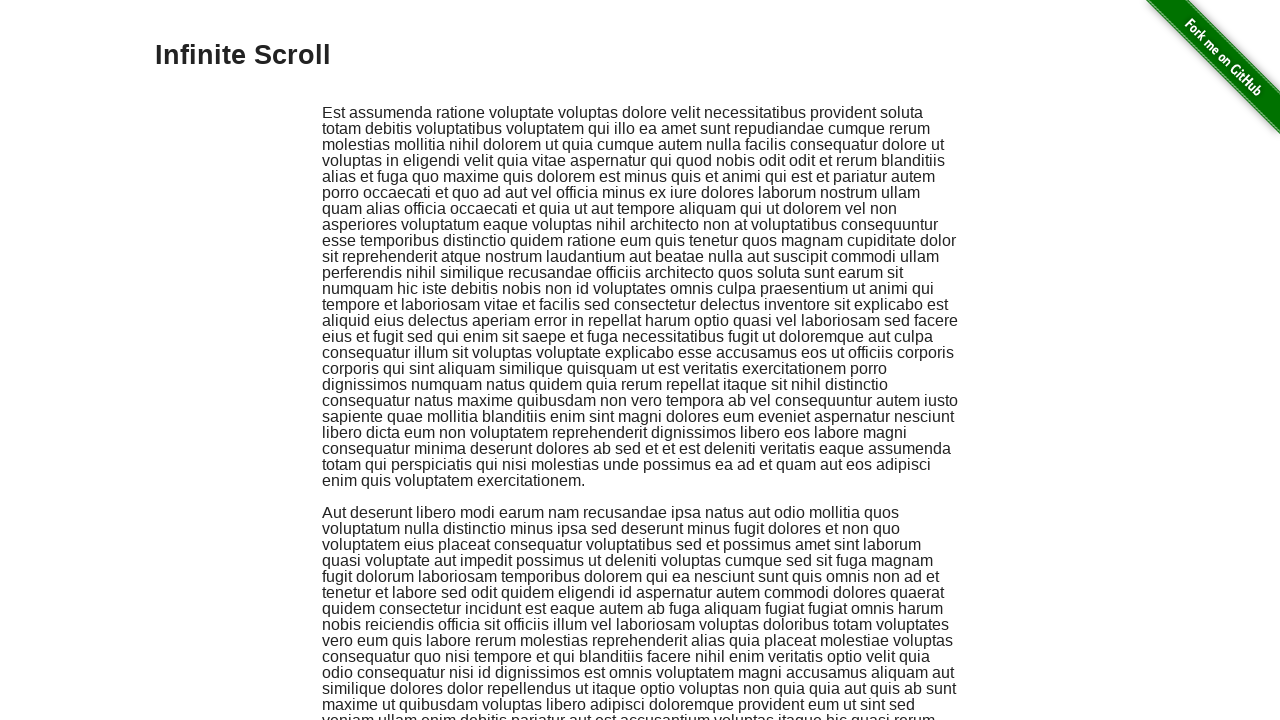